Tests Python.org search functionality by entering a search query and verifying that results are returned

Starting URL: http://www.python.org

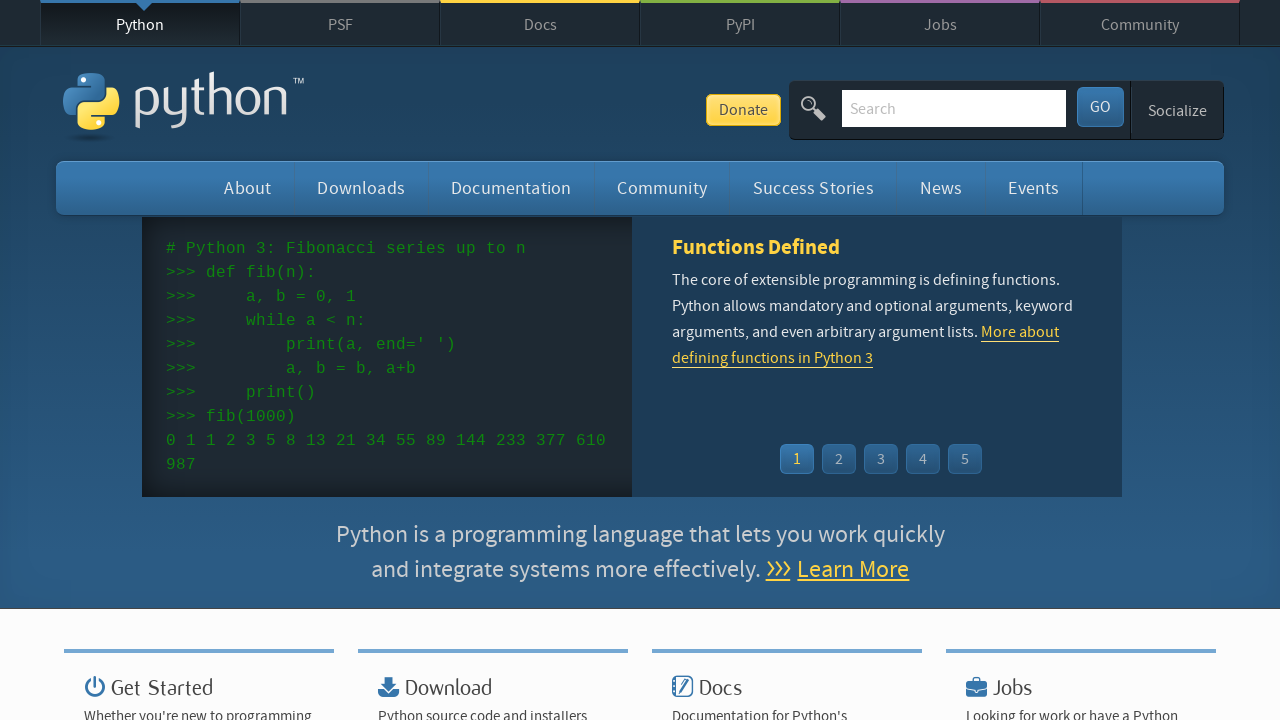

Filled search field with 'pycon' on input[name='q']
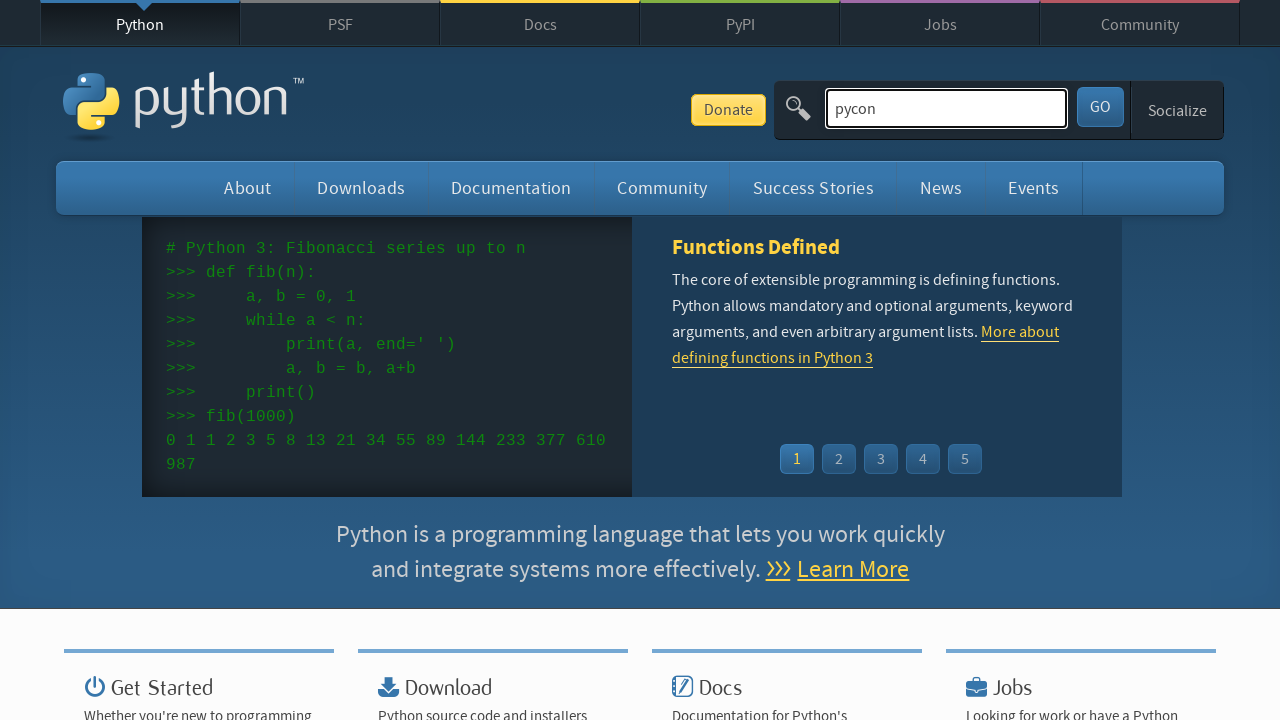

Pressed Enter to submit search query on input[name='q']
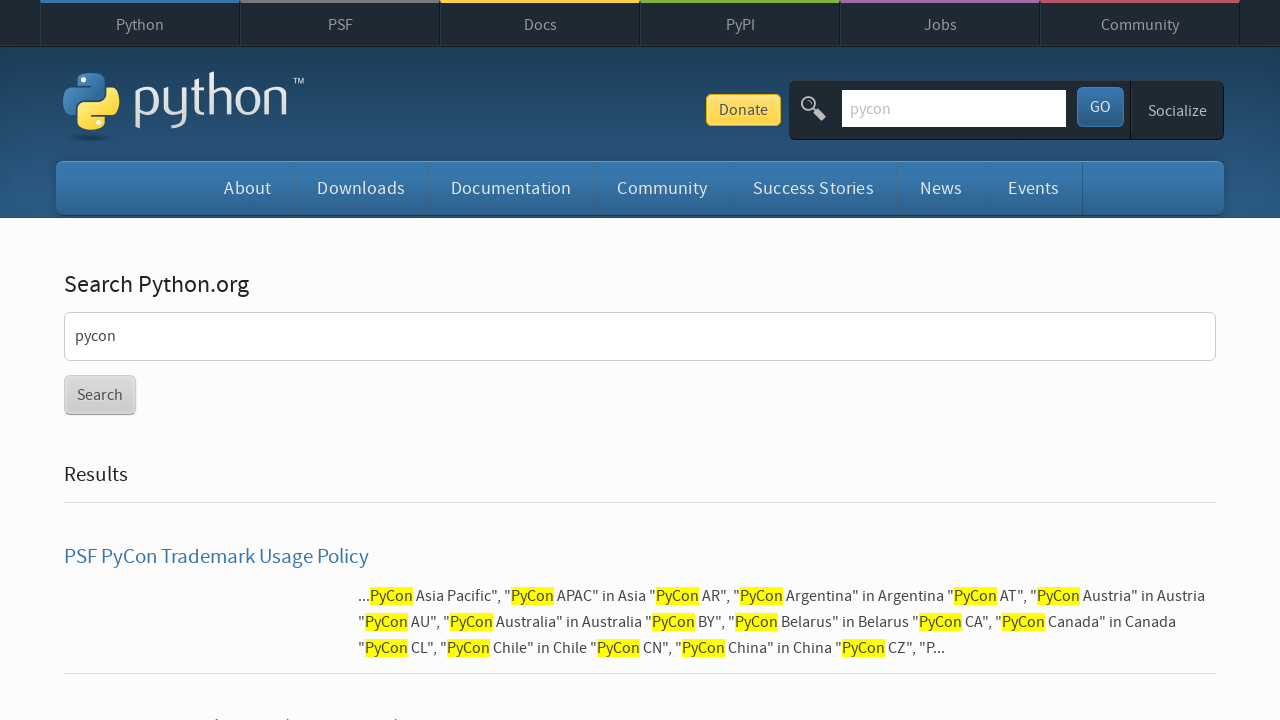

Search results page loaded
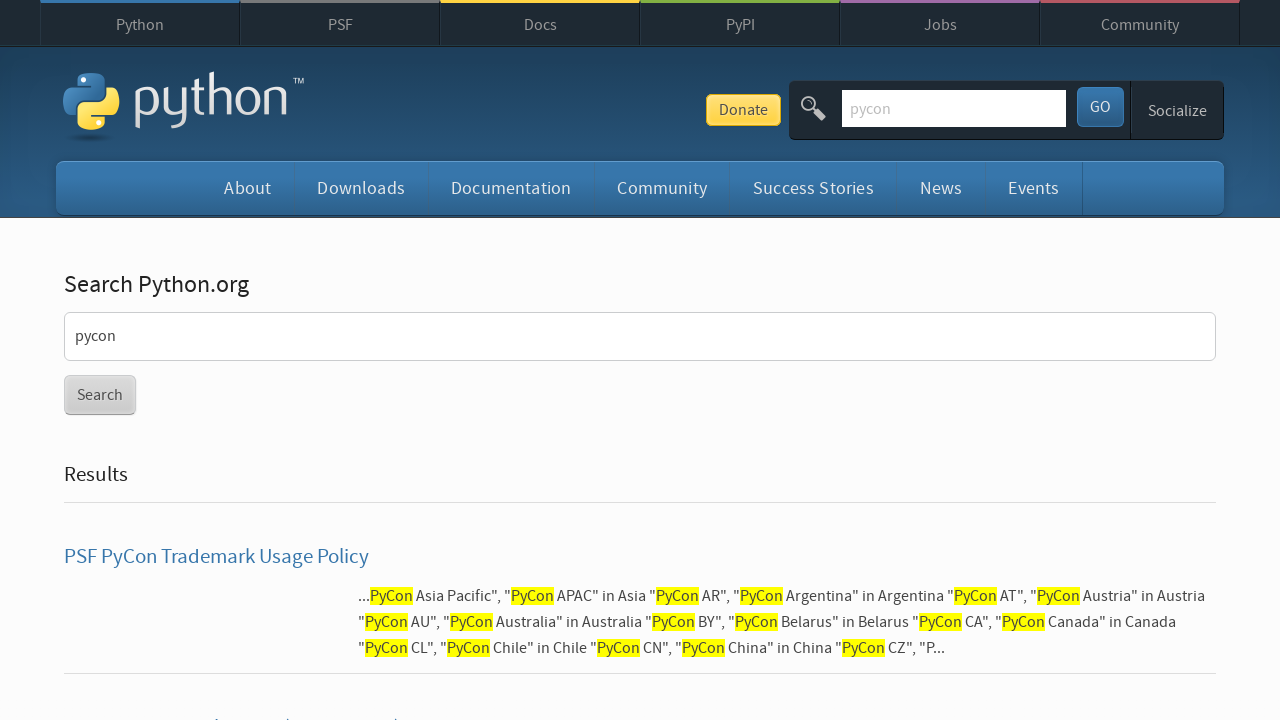

Verified that search results are displayed (no 'No results found' message)
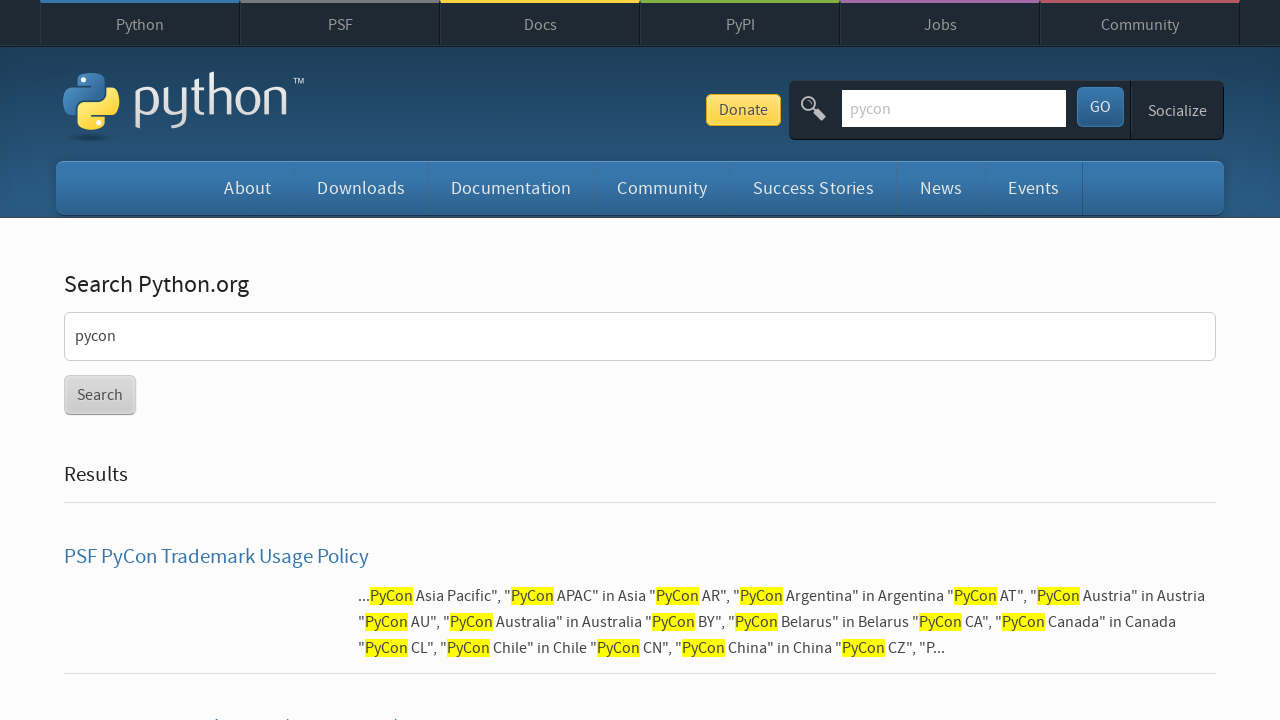

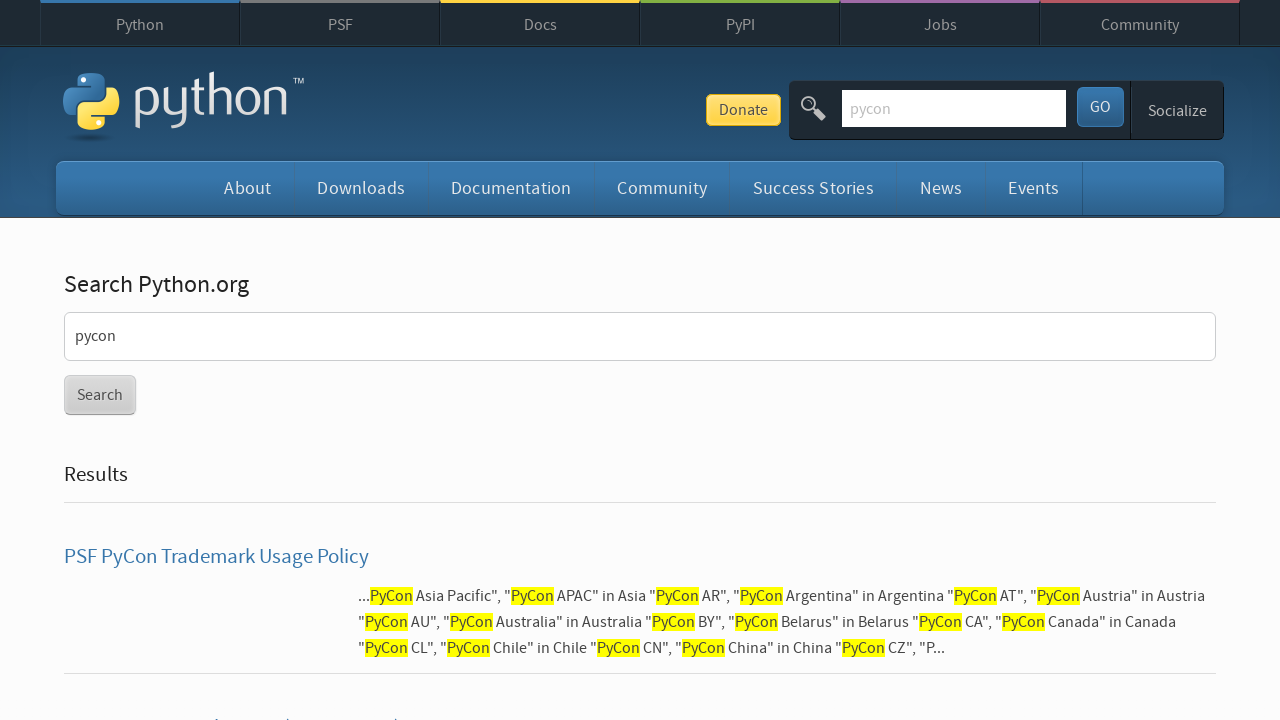